Tests marking individual todo items as complete by checking their toggle boxes

Starting URL: https://demo.playwright.dev/todomvc

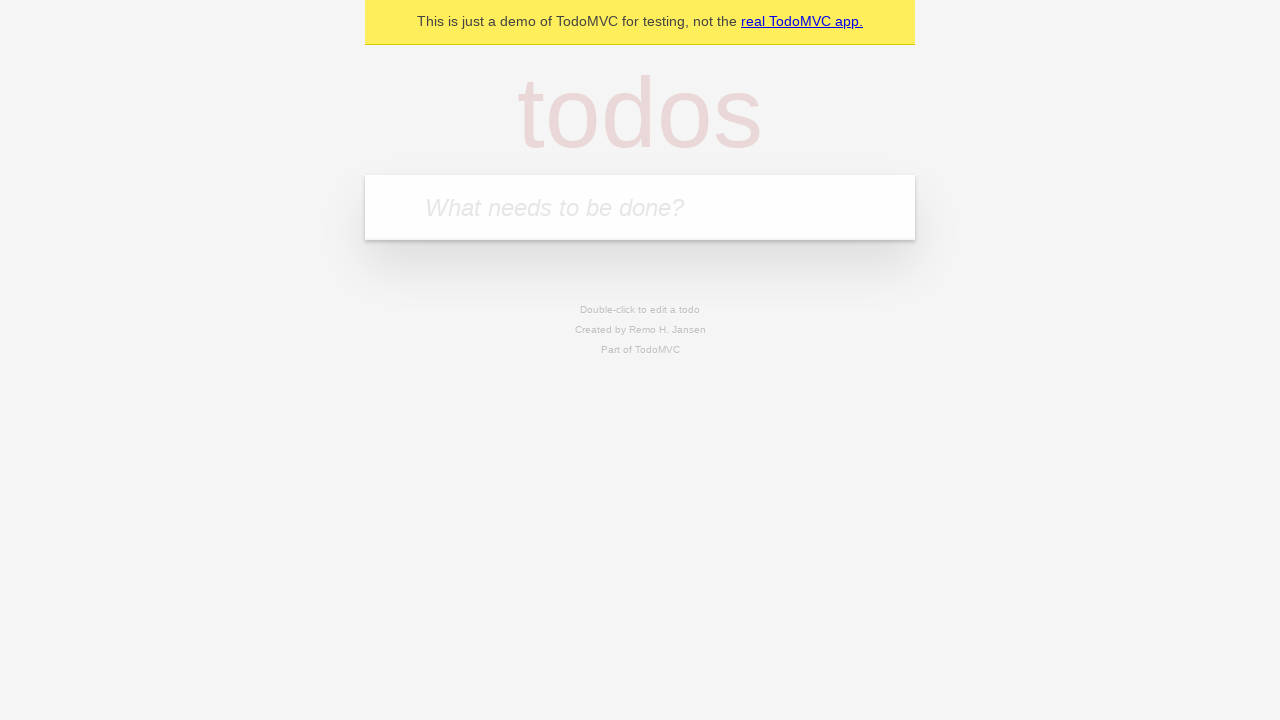

Located the todo input field
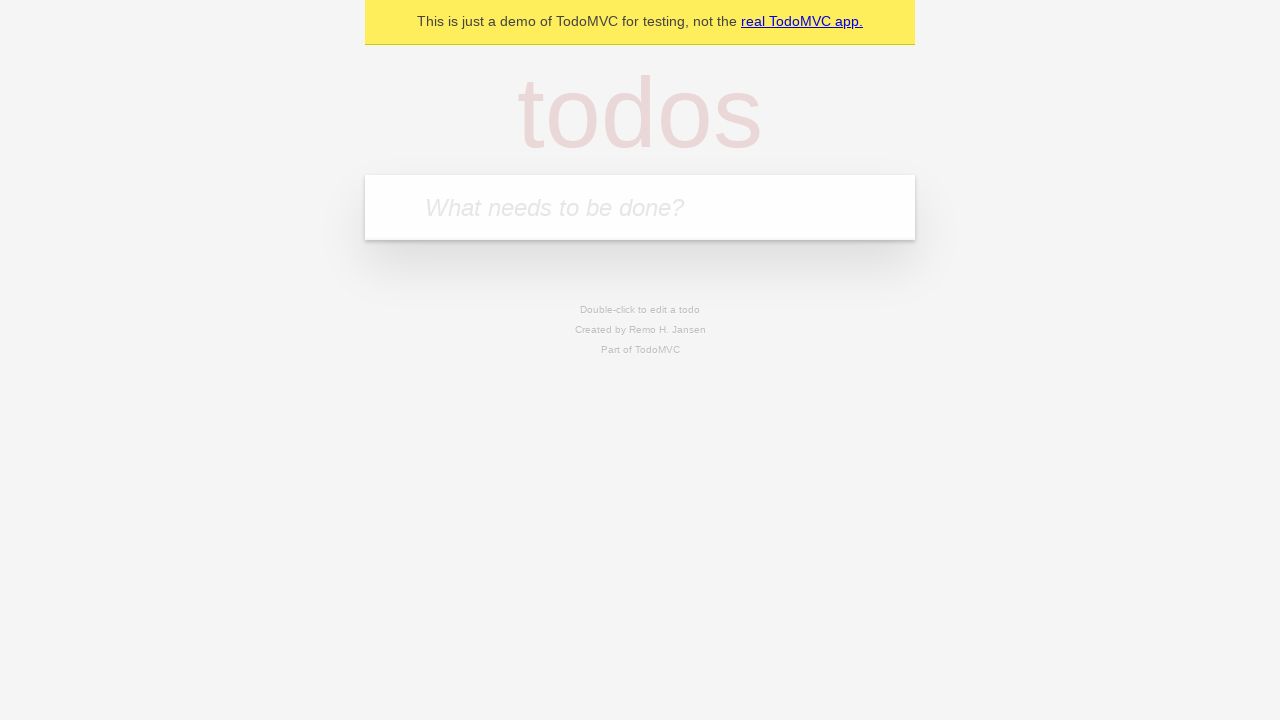

Filled todo input with 'buy some cheese' on internal:attr=[placeholder="What needs to be done?"i]
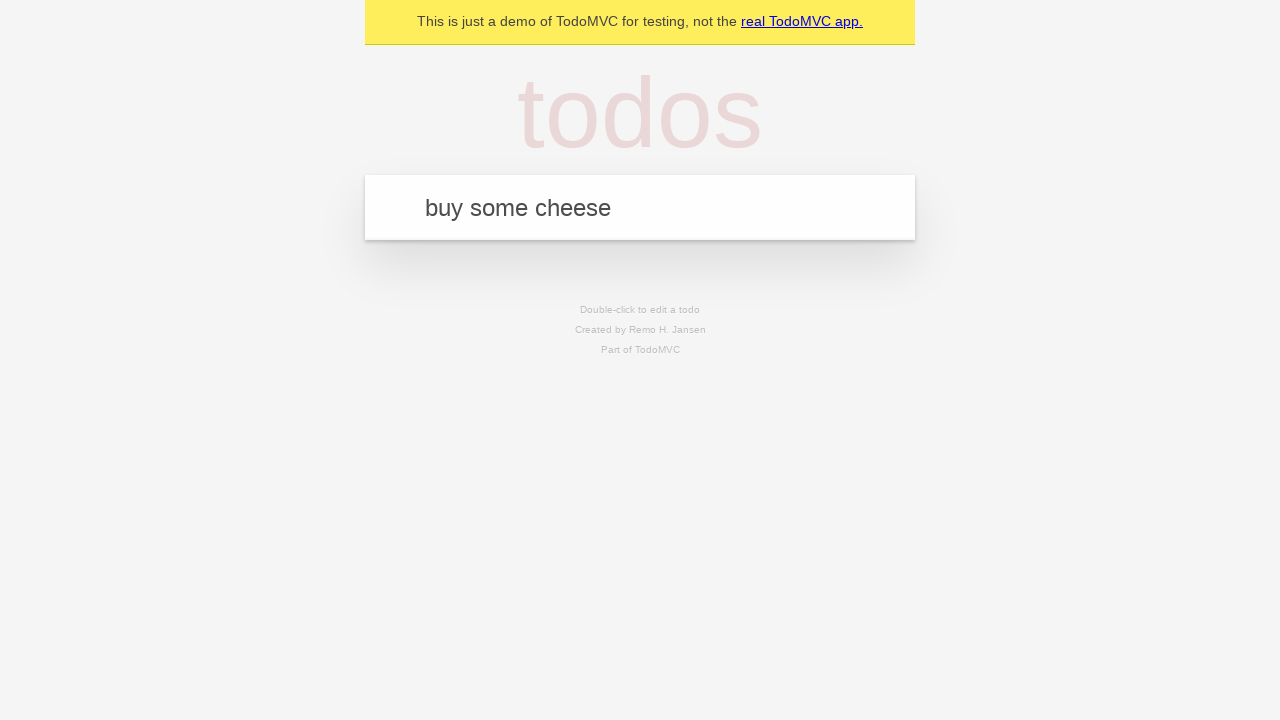

Pressed Enter to create first todo item on internal:attr=[placeholder="What needs to be done?"i]
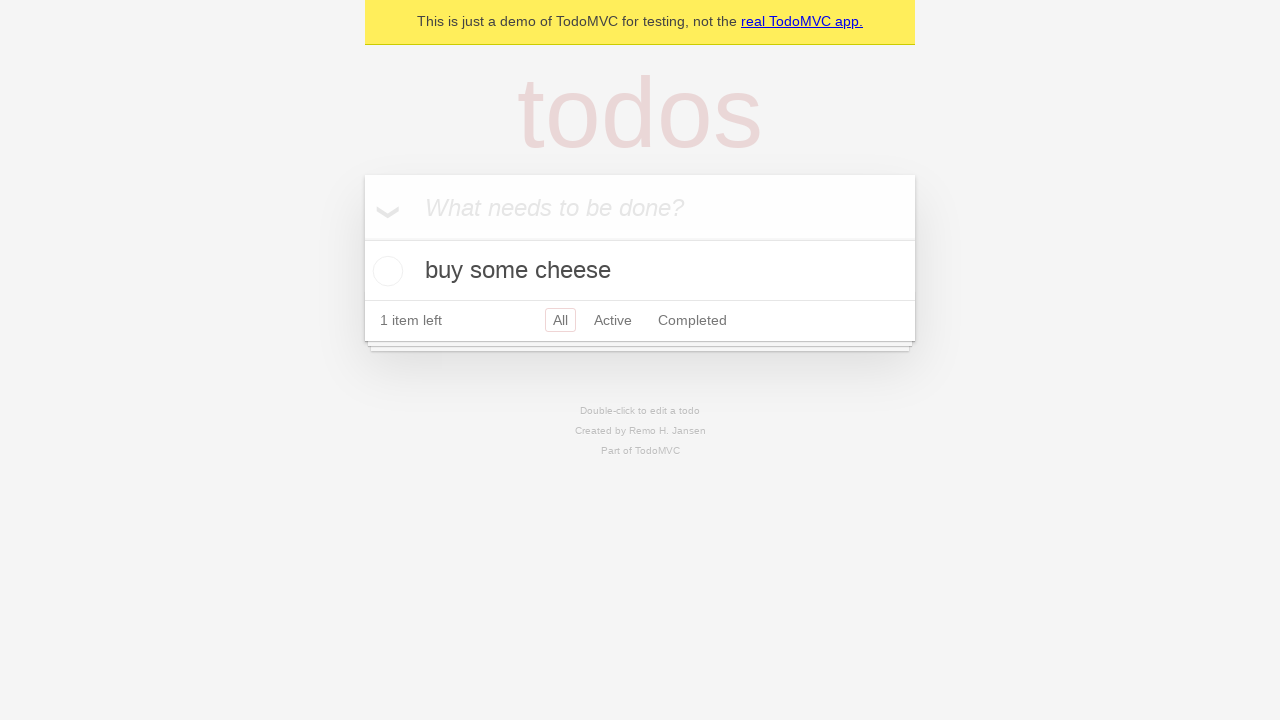

Filled todo input with 'feed the cat' on internal:attr=[placeholder="What needs to be done?"i]
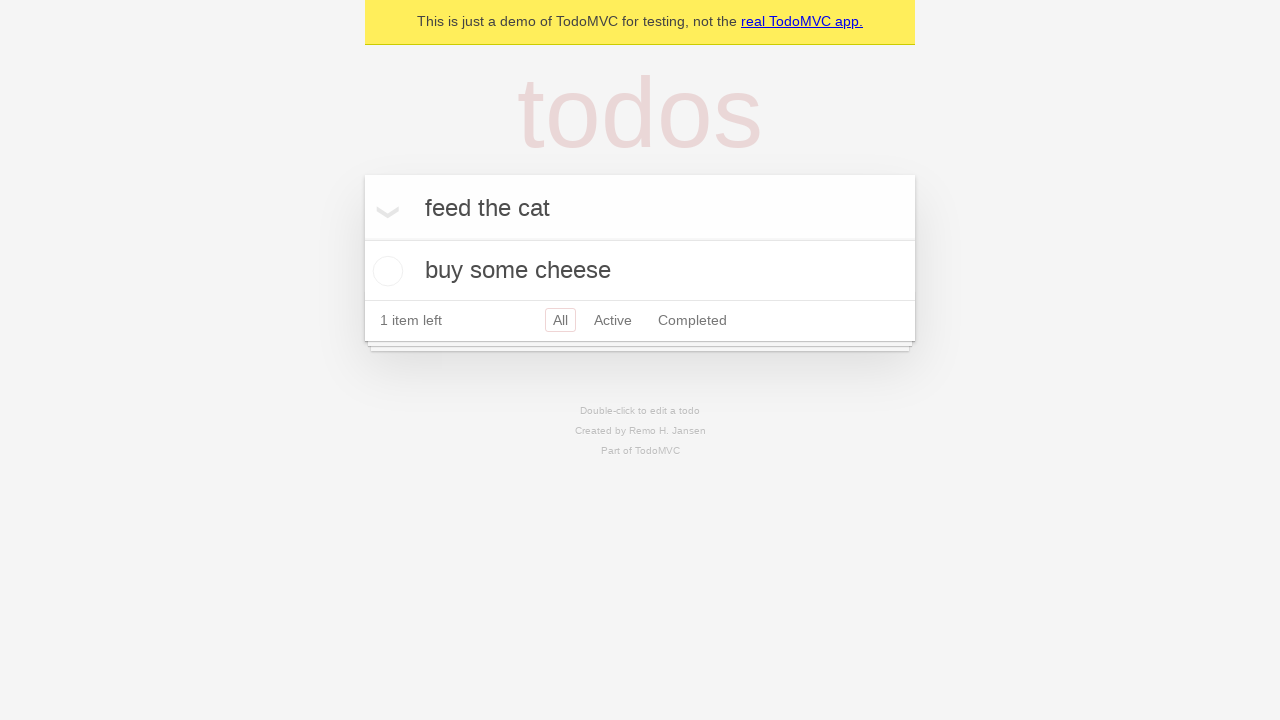

Pressed Enter to create second todo item on internal:attr=[placeholder="What needs to be done?"i]
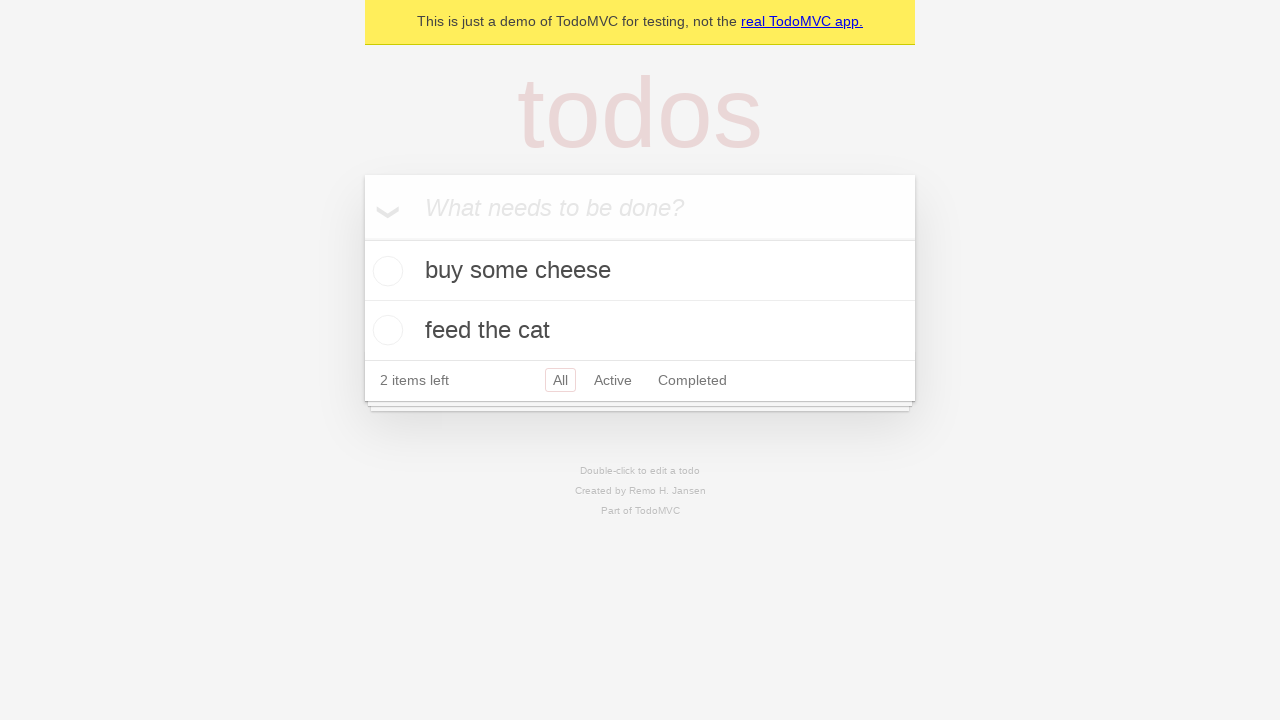

Located first todo item in the list
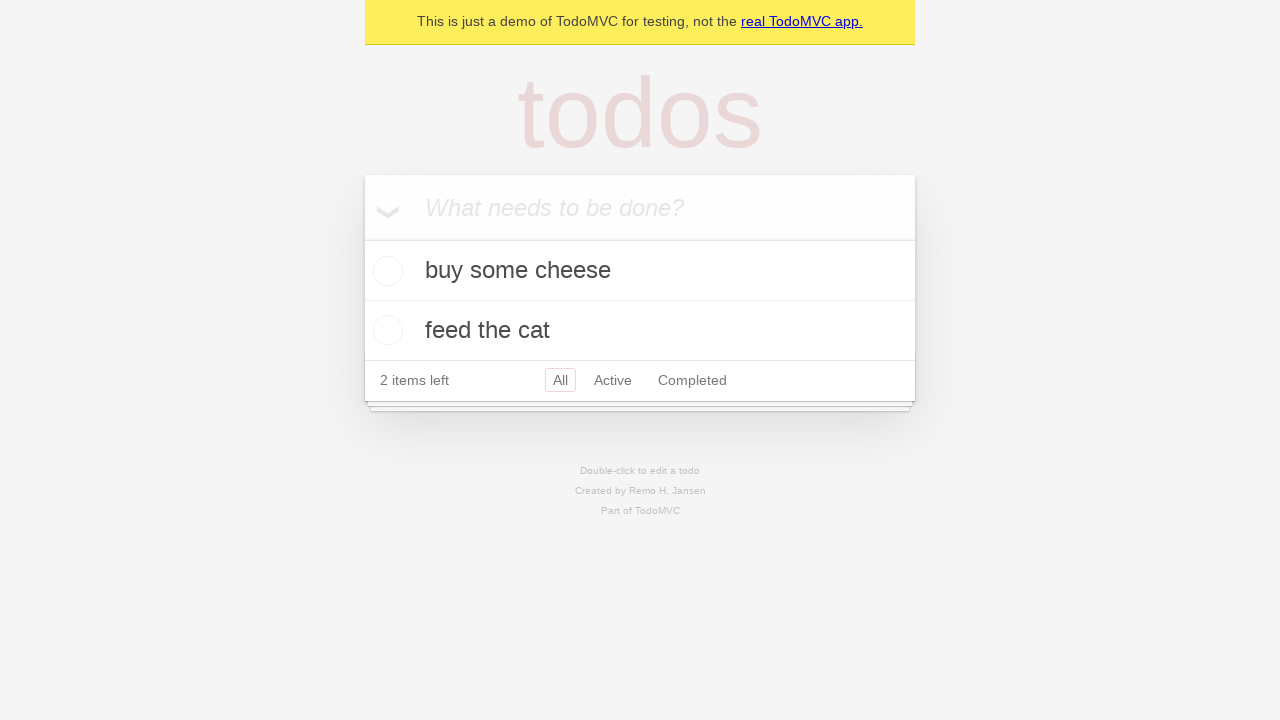

Marked first todo item as complete by checking its toggle box at (385, 271) on .todo-list li >> nth=0 >> .toggle
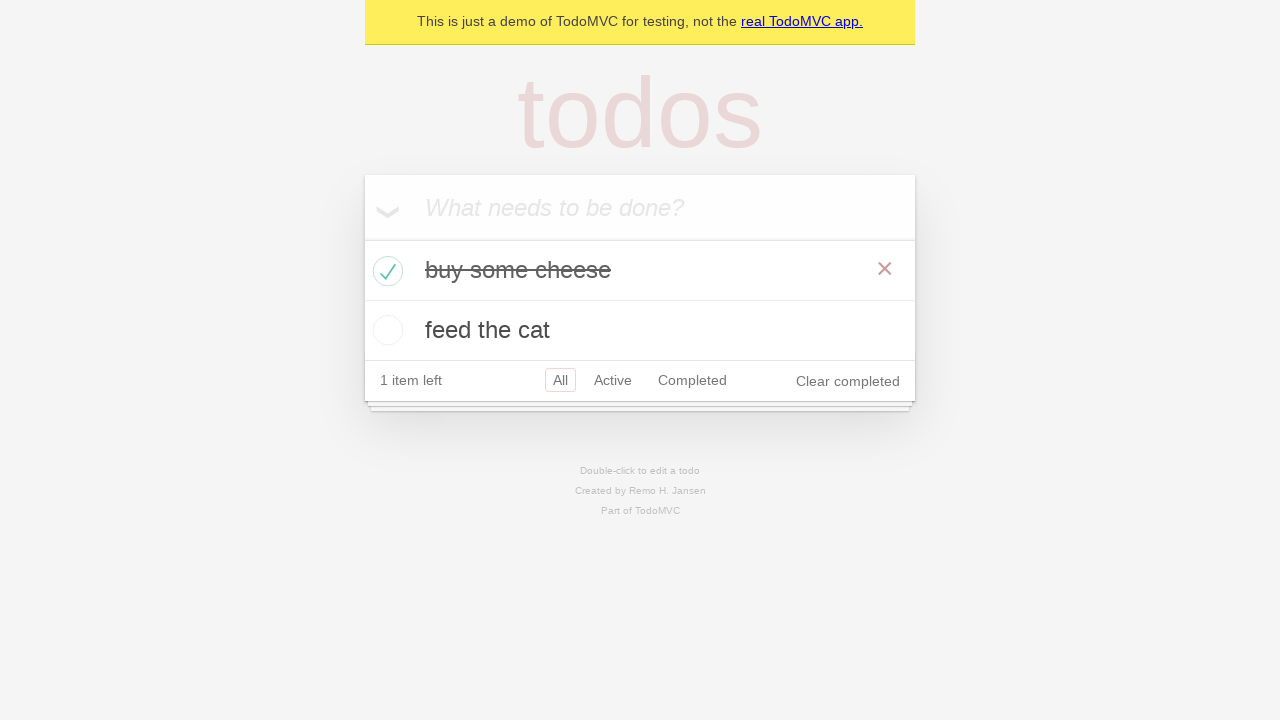

Located second todo item in the list
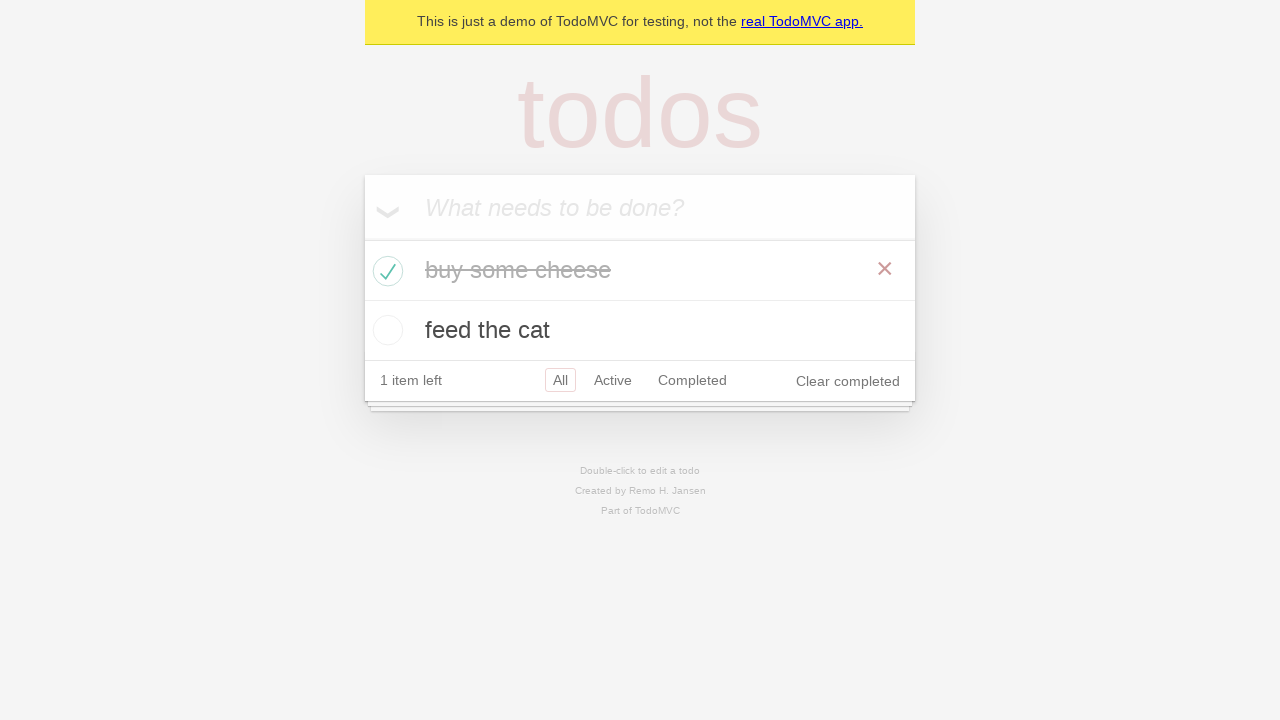

Marked second todo item as complete by checking its toggle box at (385, 330) on .todo-list li >> nth=1 >> .toggle
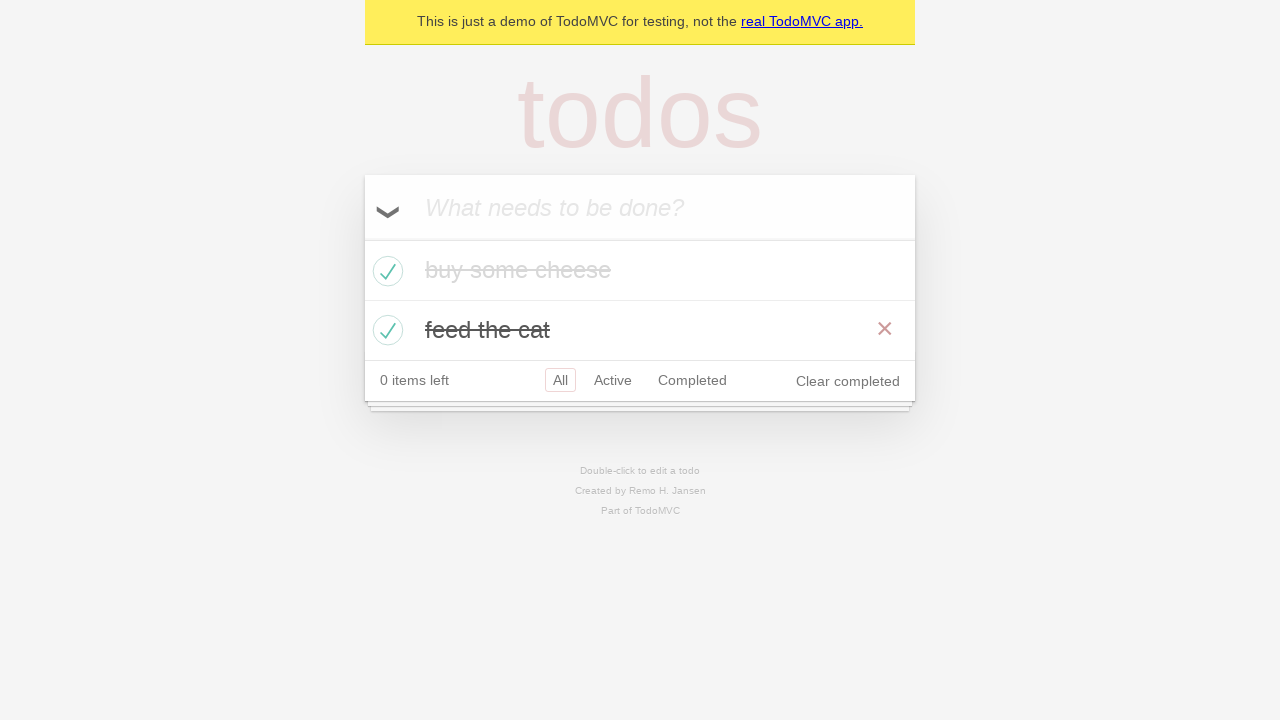

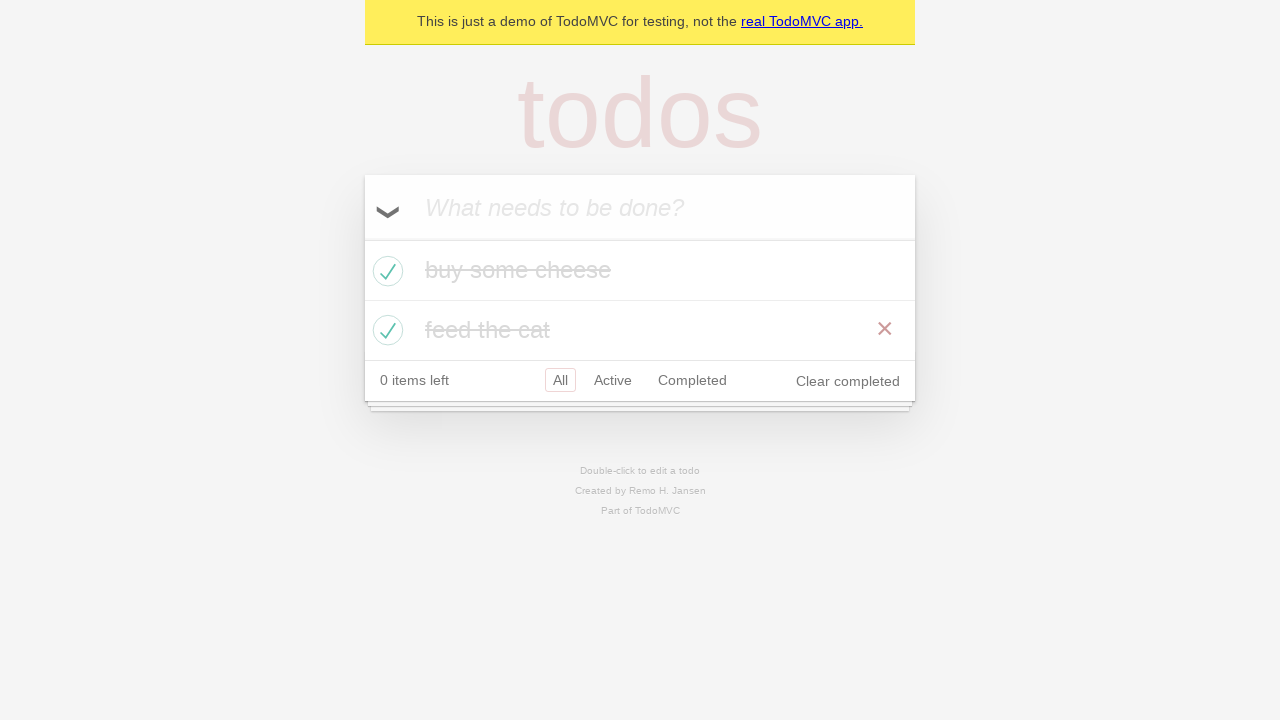